Tests Python.org search functionality by entering "pycon" in the search box and verifying results are returned

Starting URL: http://www.python.org

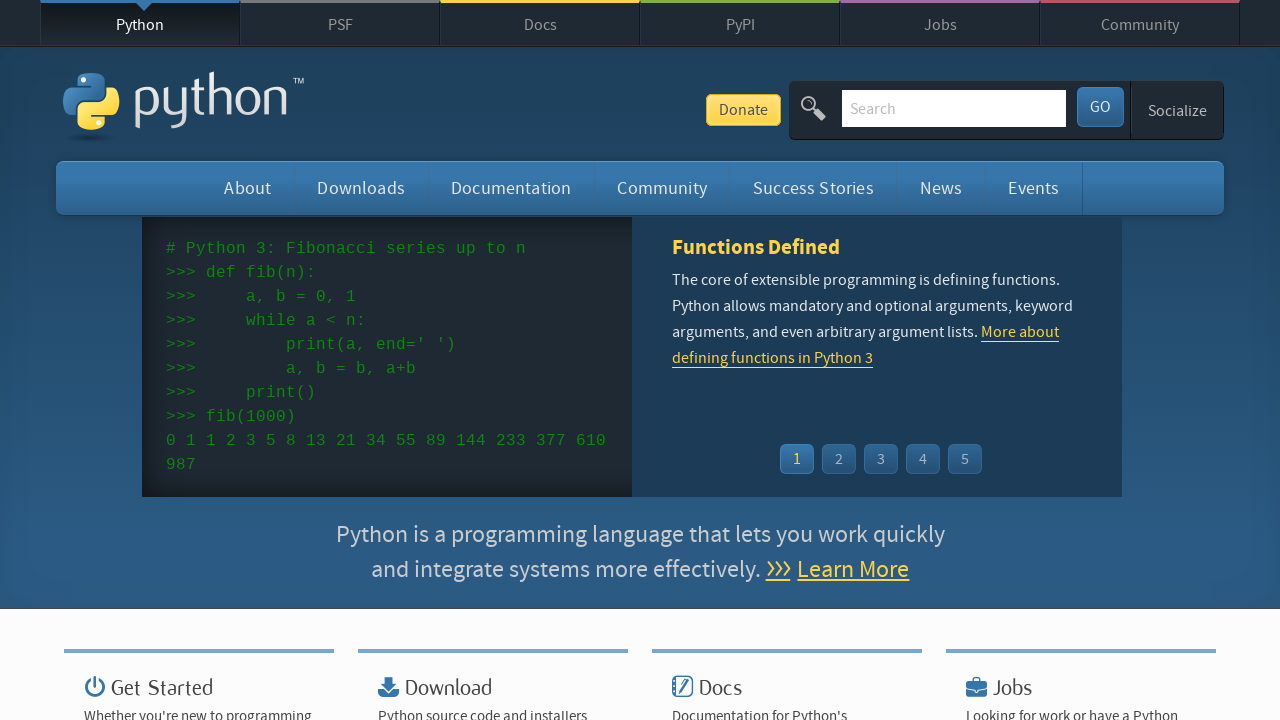

Cleared the search input field on input[name='q']
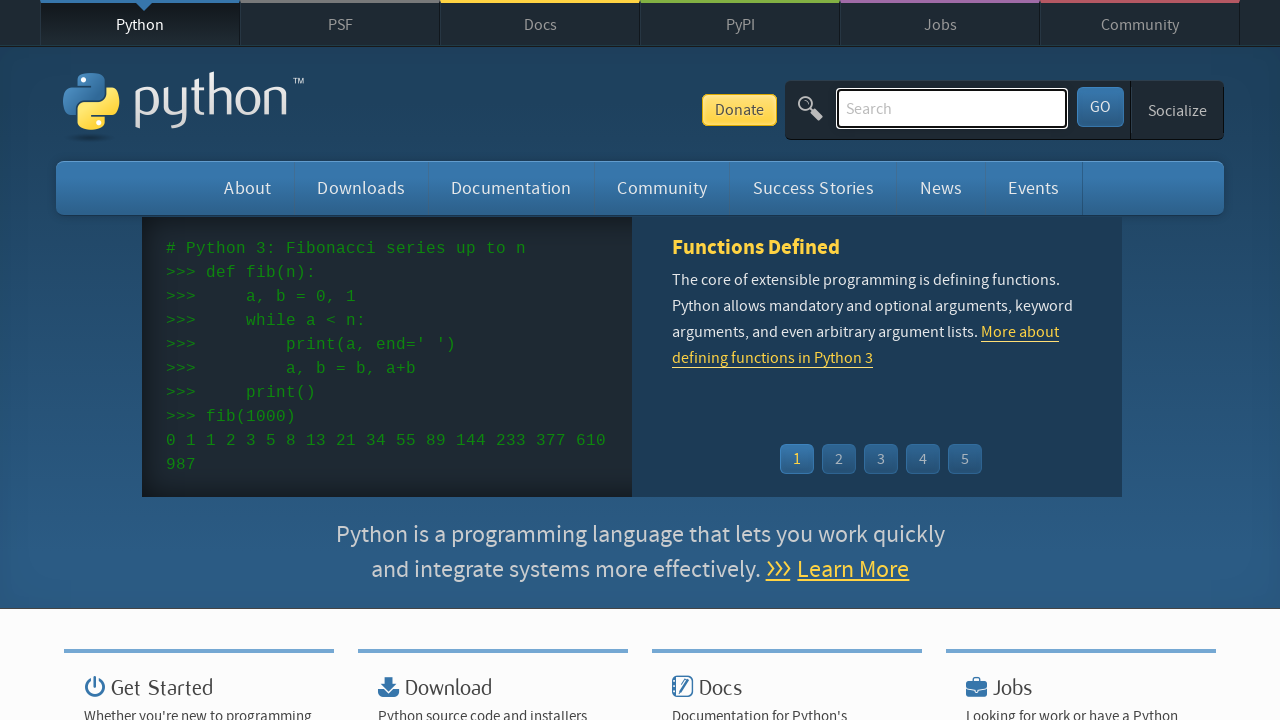

Filled search field with 'pycon' on input[name='q']
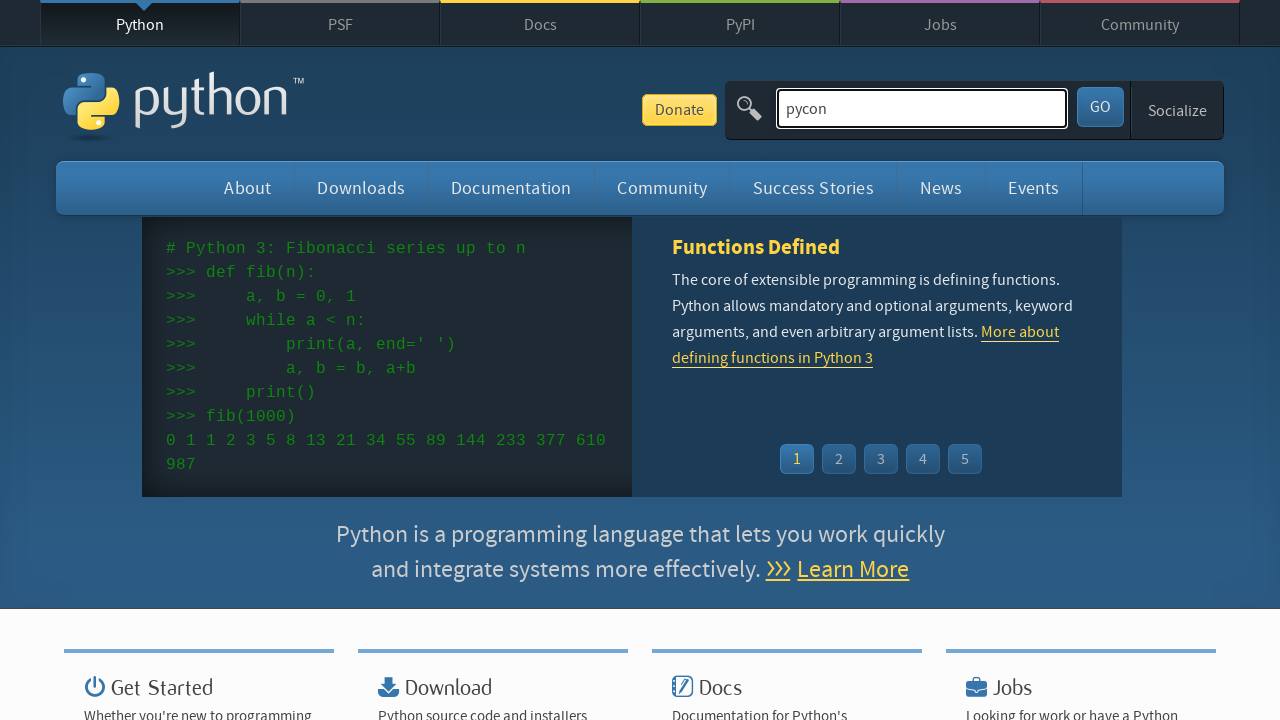

Pressed Enter to submit search on input[name='q']
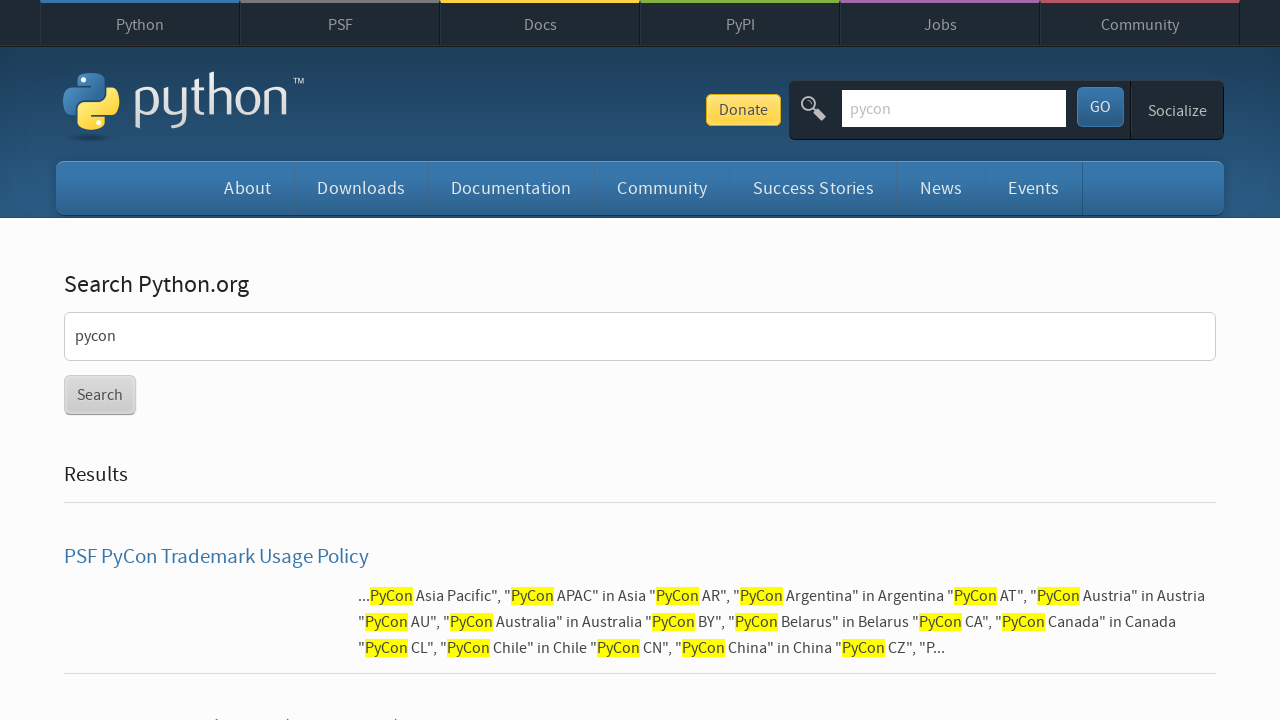

Search results page loaded (networkidle)
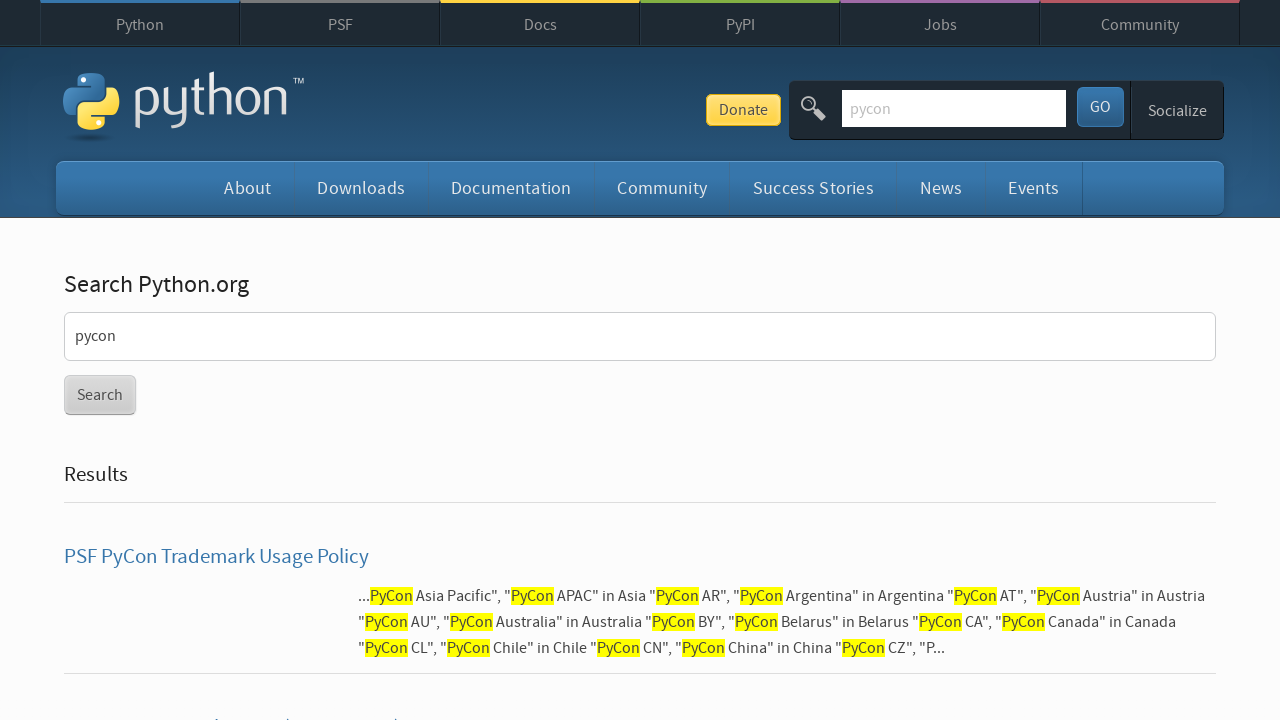

Verified search results are present (no 'No results found' message)
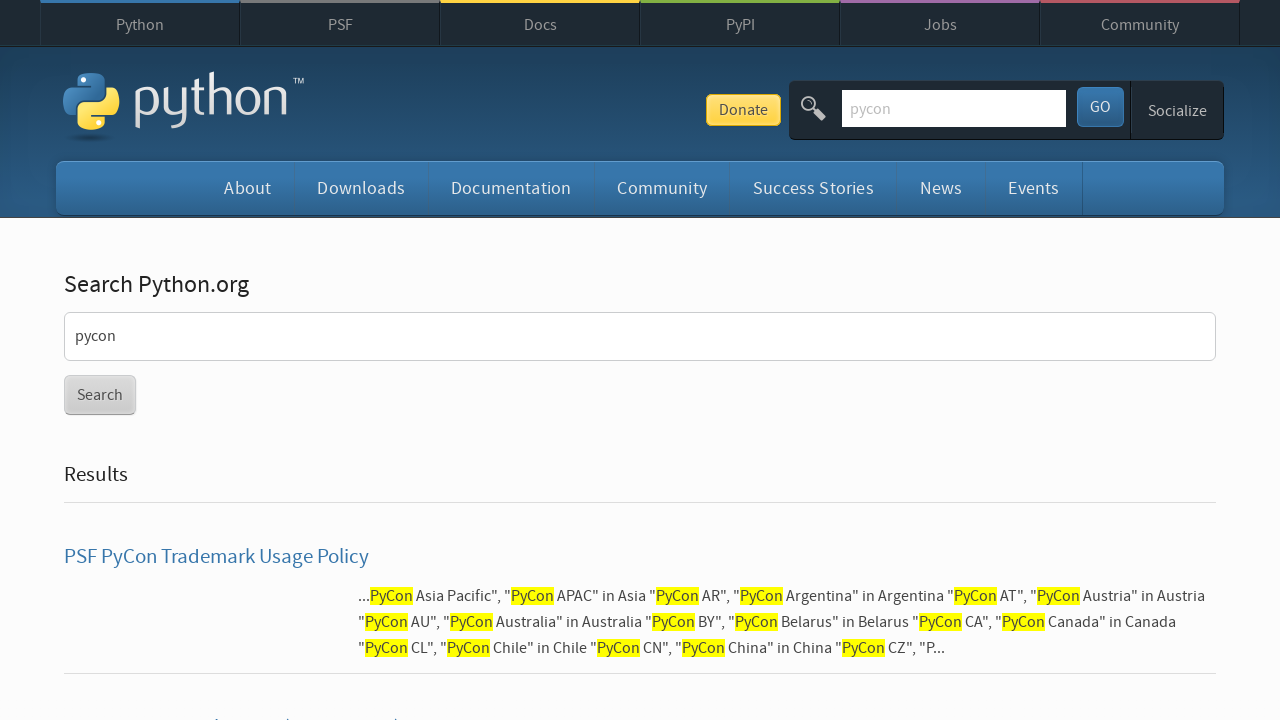

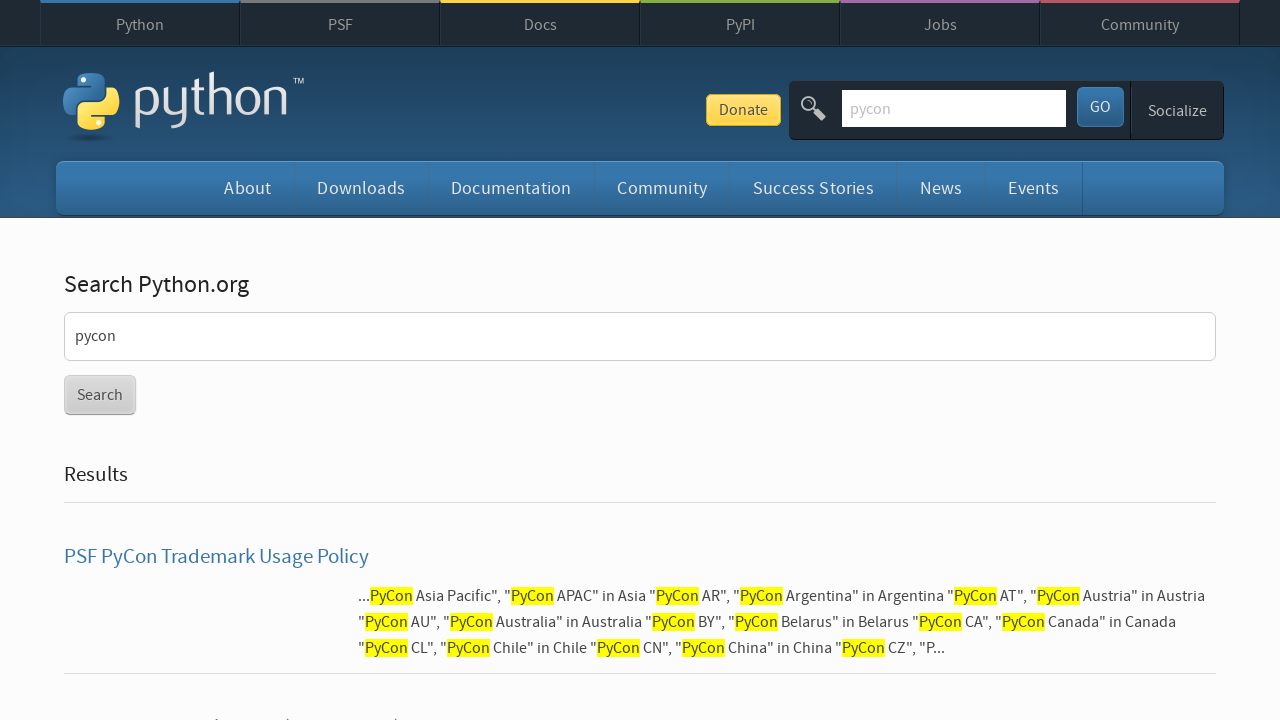